Tests calendar date picker functionality by navigating to the Top Deals page (opens in new tab), then selecting a specific date (August 17, 2024) using the calendar widget by drilling down from year to month to day.

Starting URL: https://rahulshettyacademy.com/seleniumPractise/#/

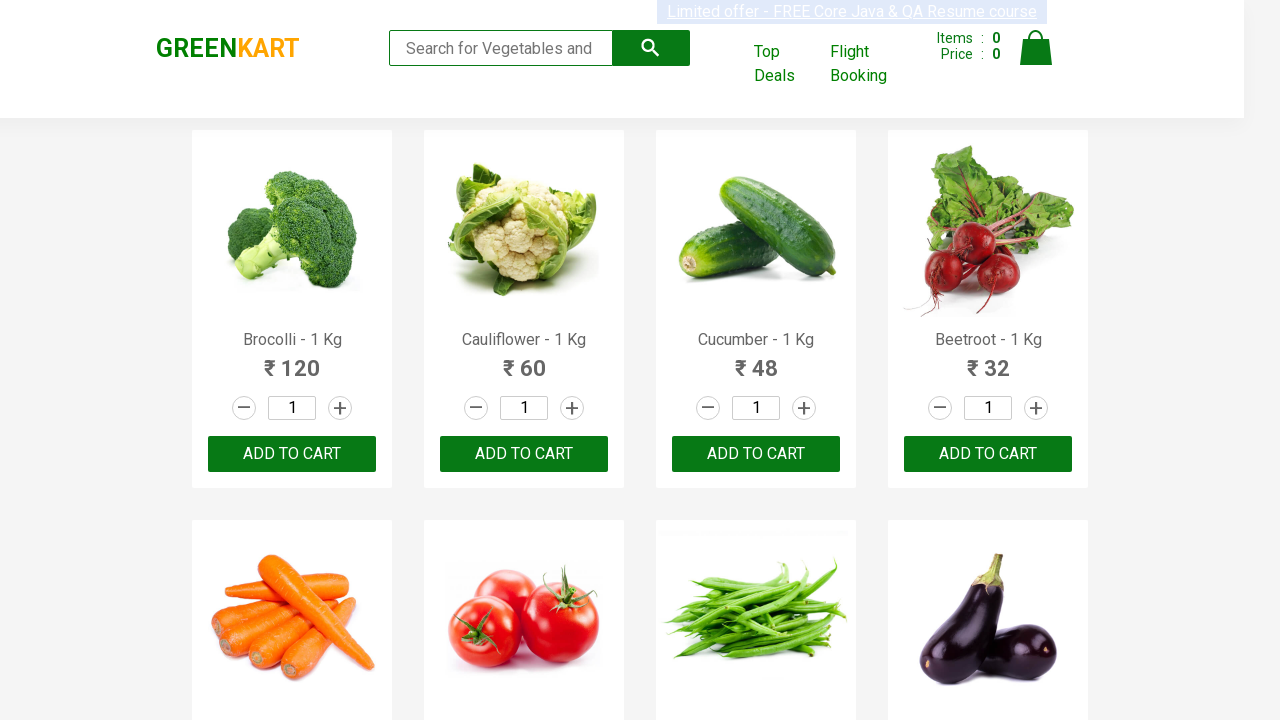

Clicked Top Deals link to open new tab at (787, 64) on a[href="#/offers"]
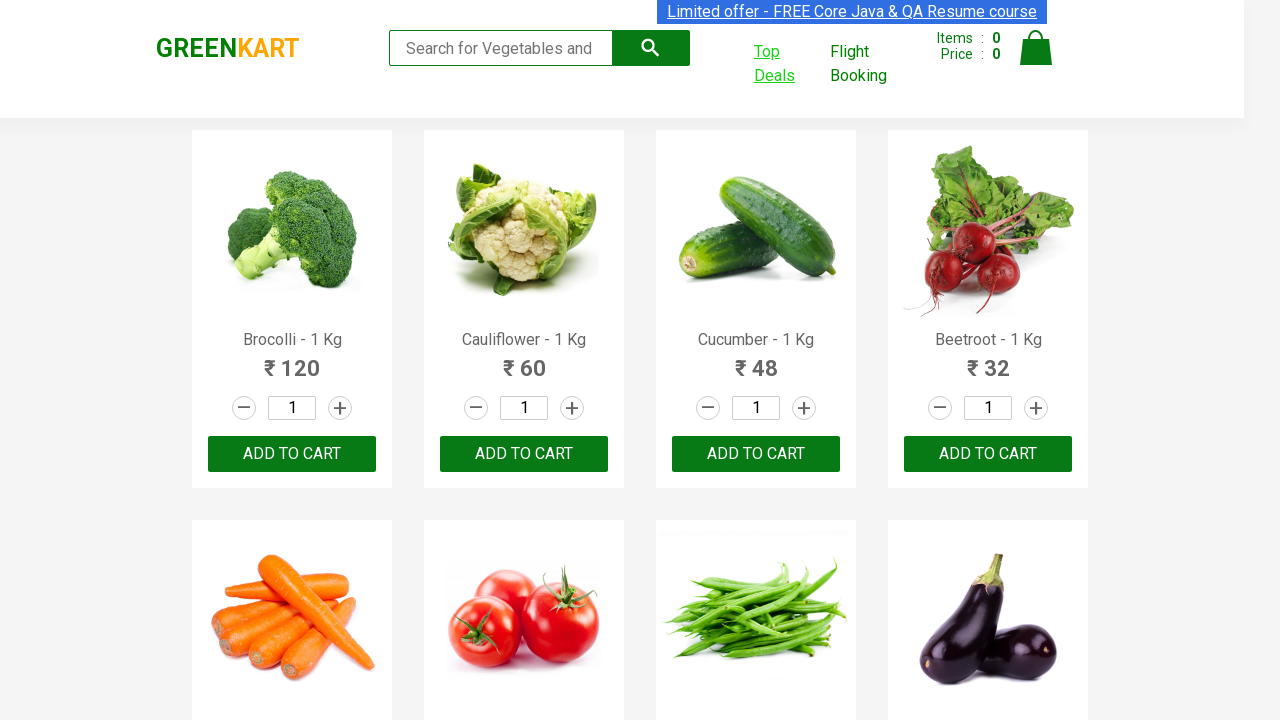

New tab loaded and ready
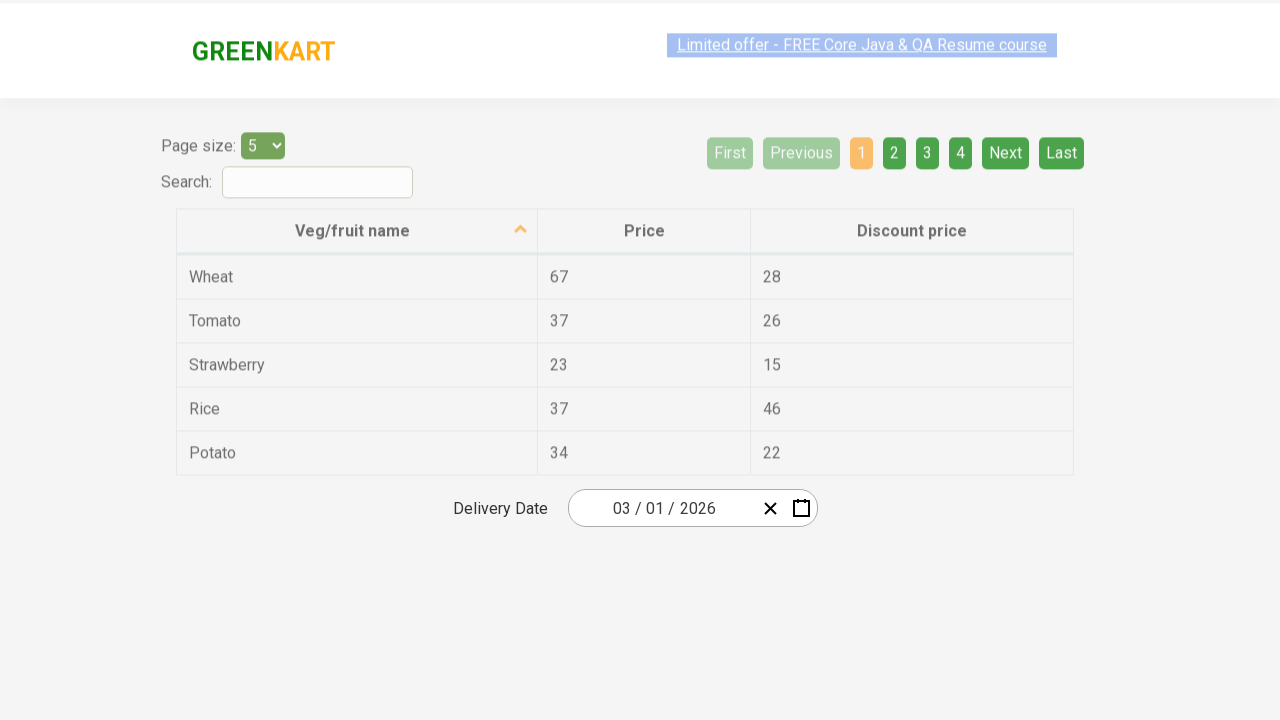

Clicked calendar button to open date picker at (801, 508) on .react-date-picker__calendar-button
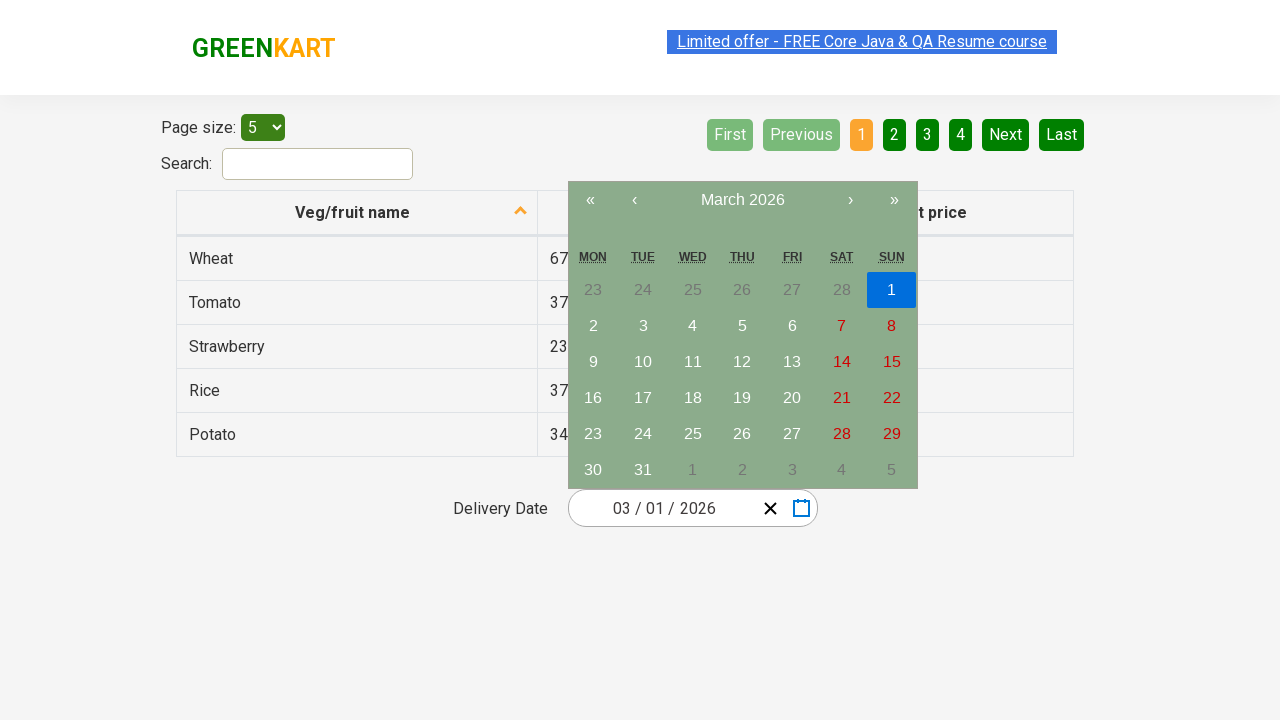

Clicked navigation label to navigate to month view at (742, 200) on .react-calendar__navigation__label
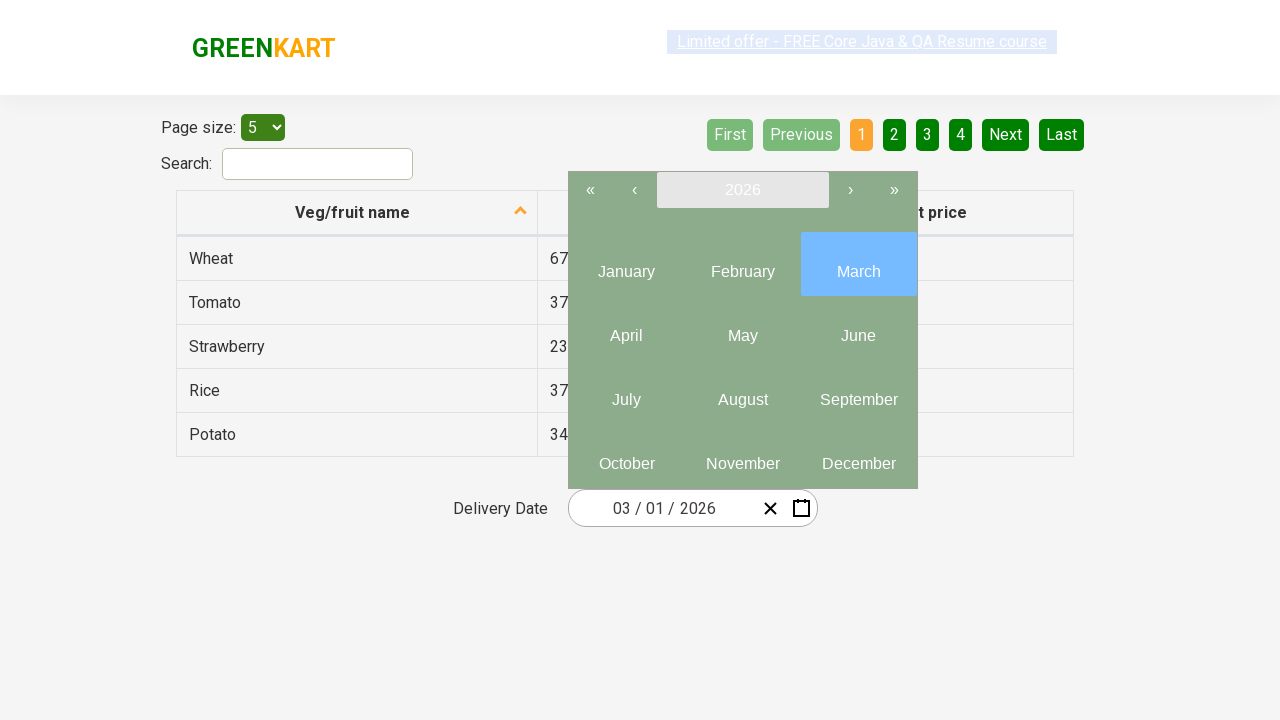

Clicked navigation label to navigate to year view at (742, 190) on .react-calendar__navigation__label
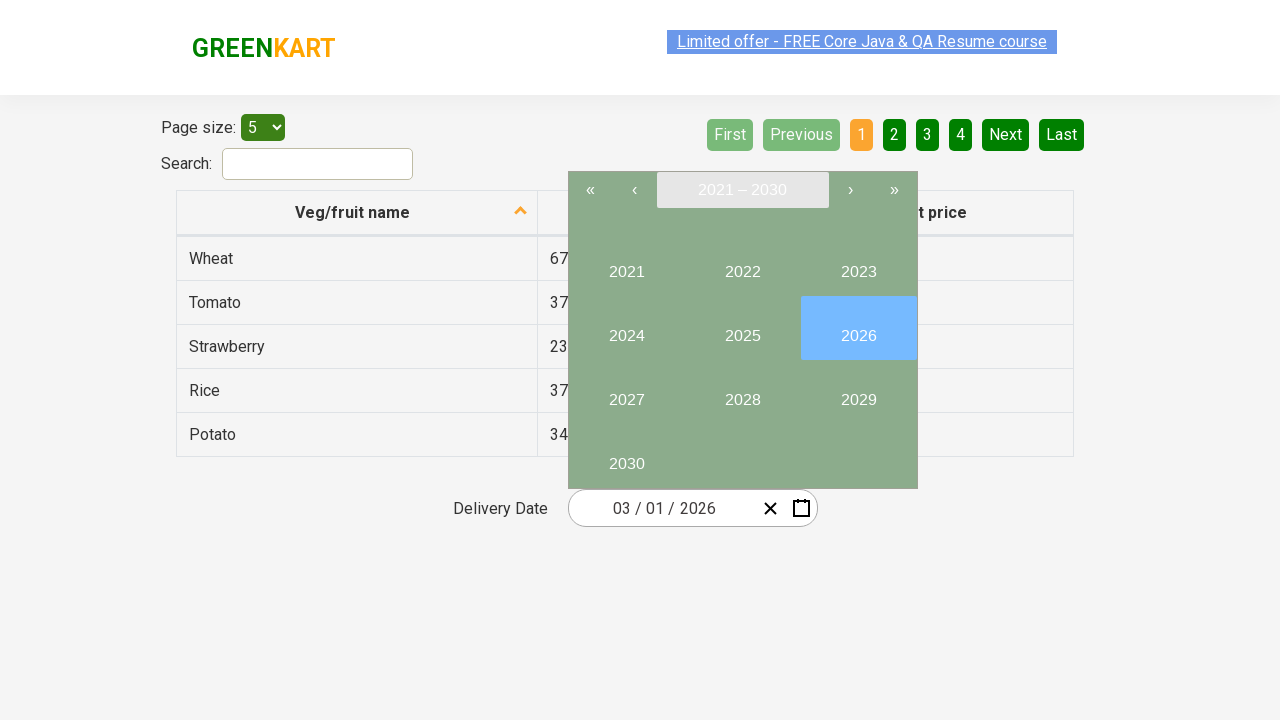

Selected year 2024 at (626, 328) on internal:text="2024"i
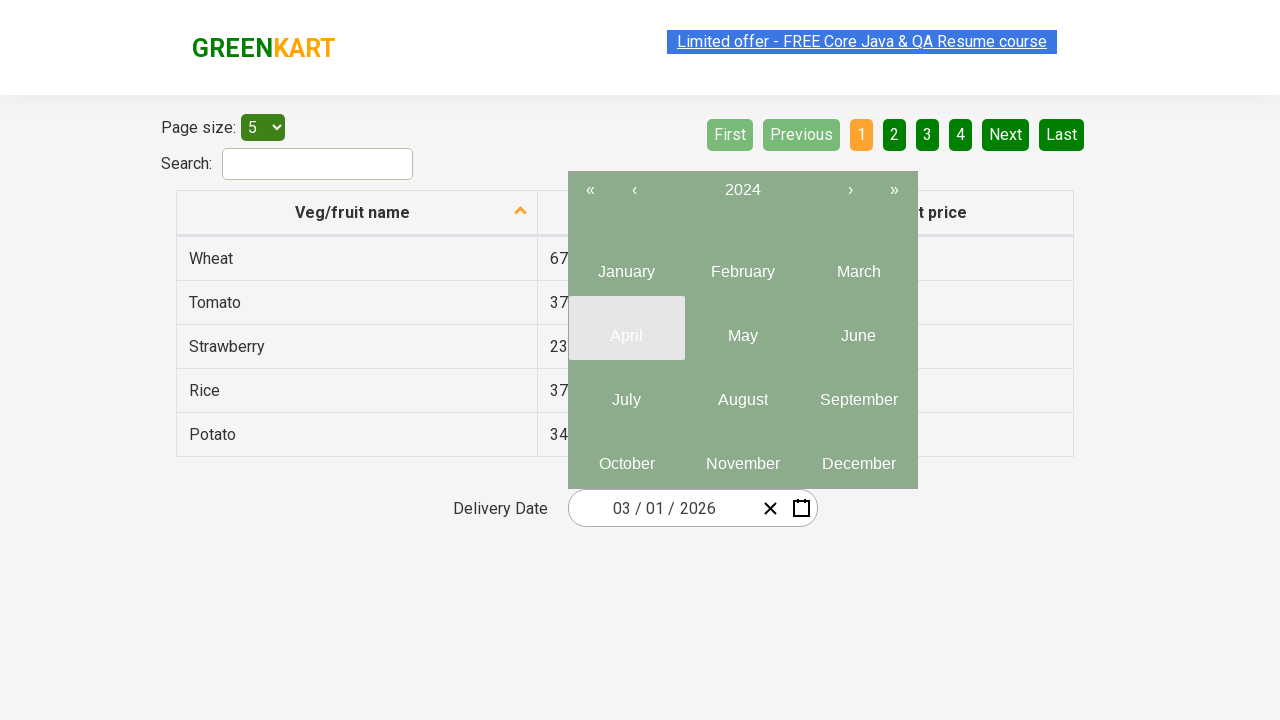

Selected month August (month 8) at (742, 392) on .react-calendar__year-view__months__month >> nth=7
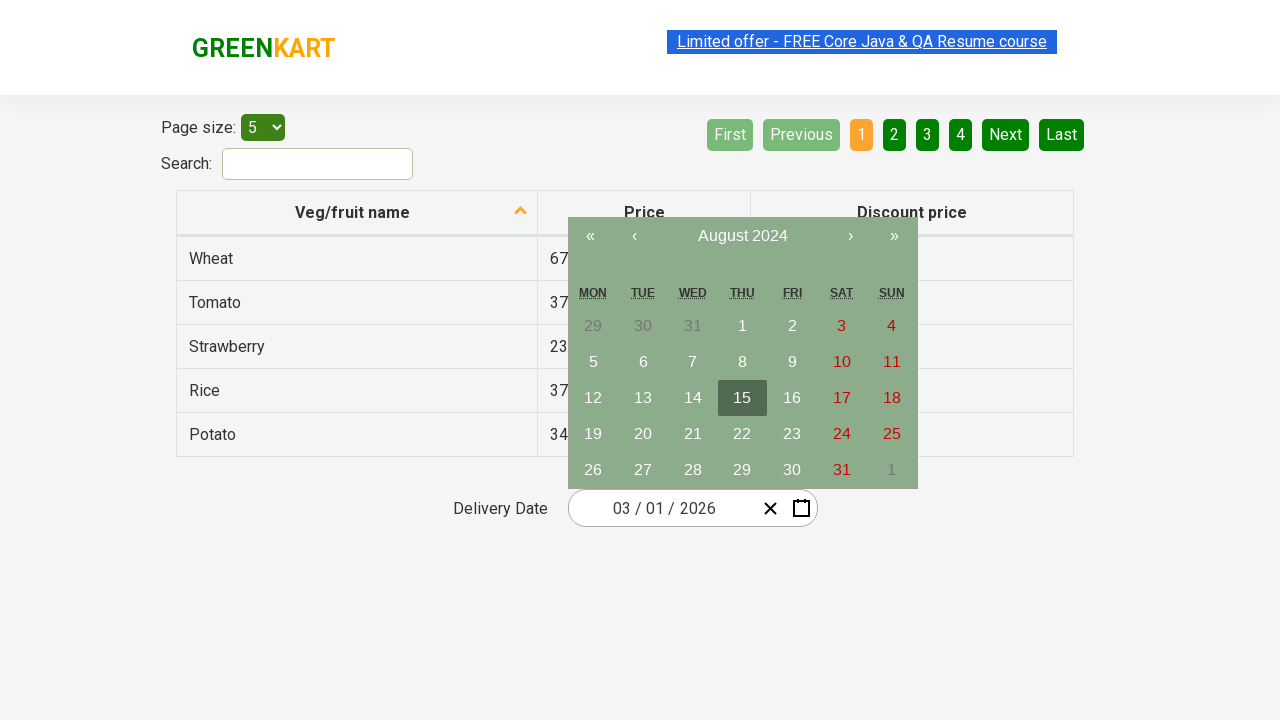

Selected date 17 from calendar at (842, 398) on .react-calendar__month-view__days >> abbr:has-text("17")
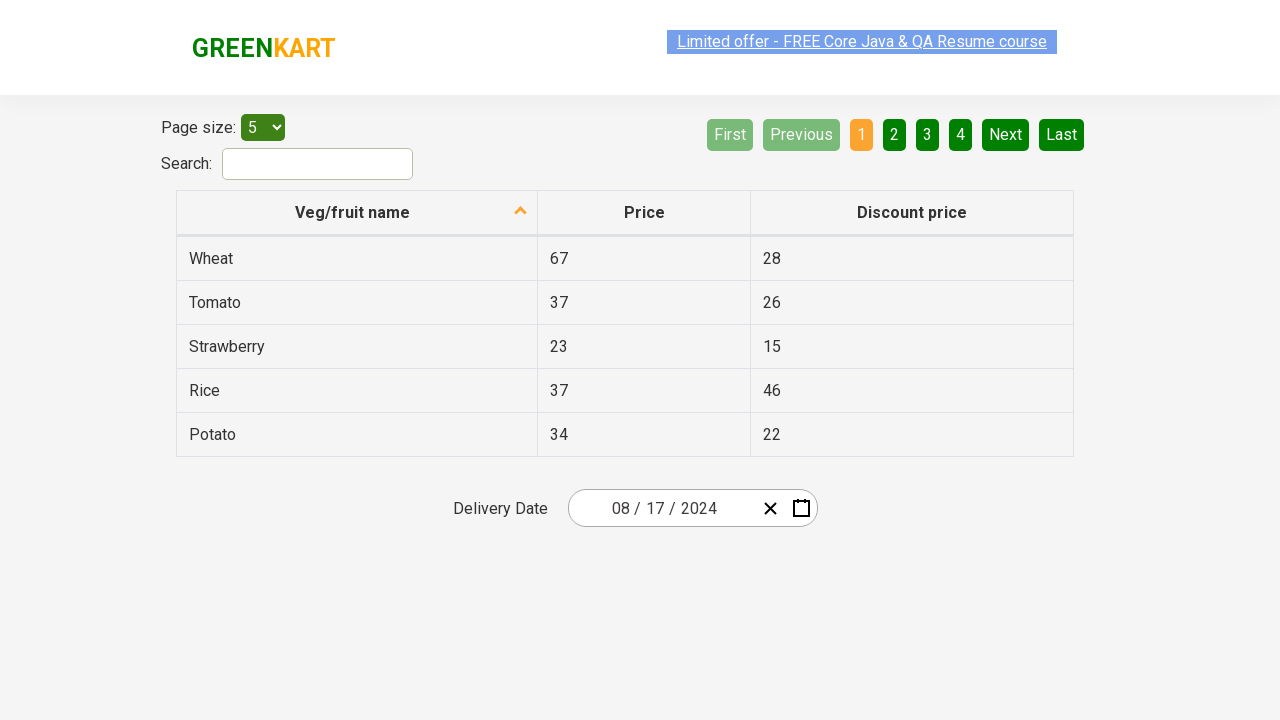

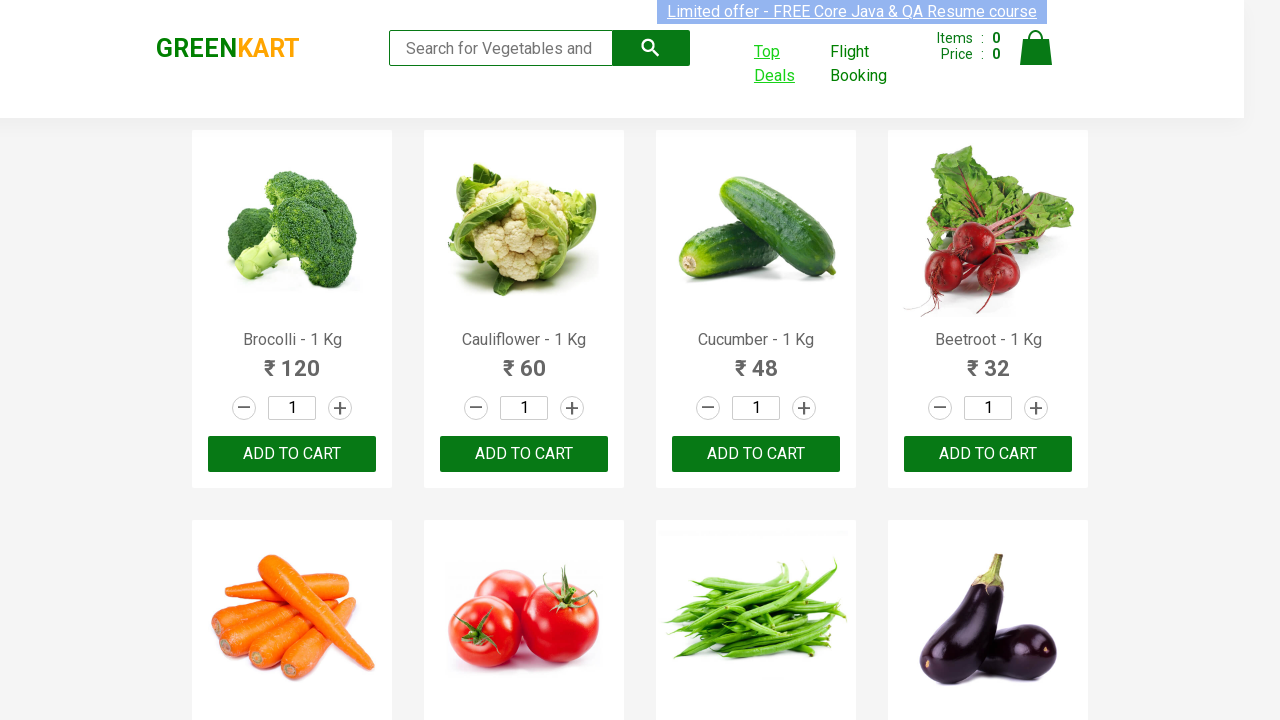